Tests the West Virginia Secretary of State UCC search functionality by selecting Secured Party Search, configuring date options, and performing a search with a party name.

Starting URL: https://apps.wv.gov/SOS/UCC/Search

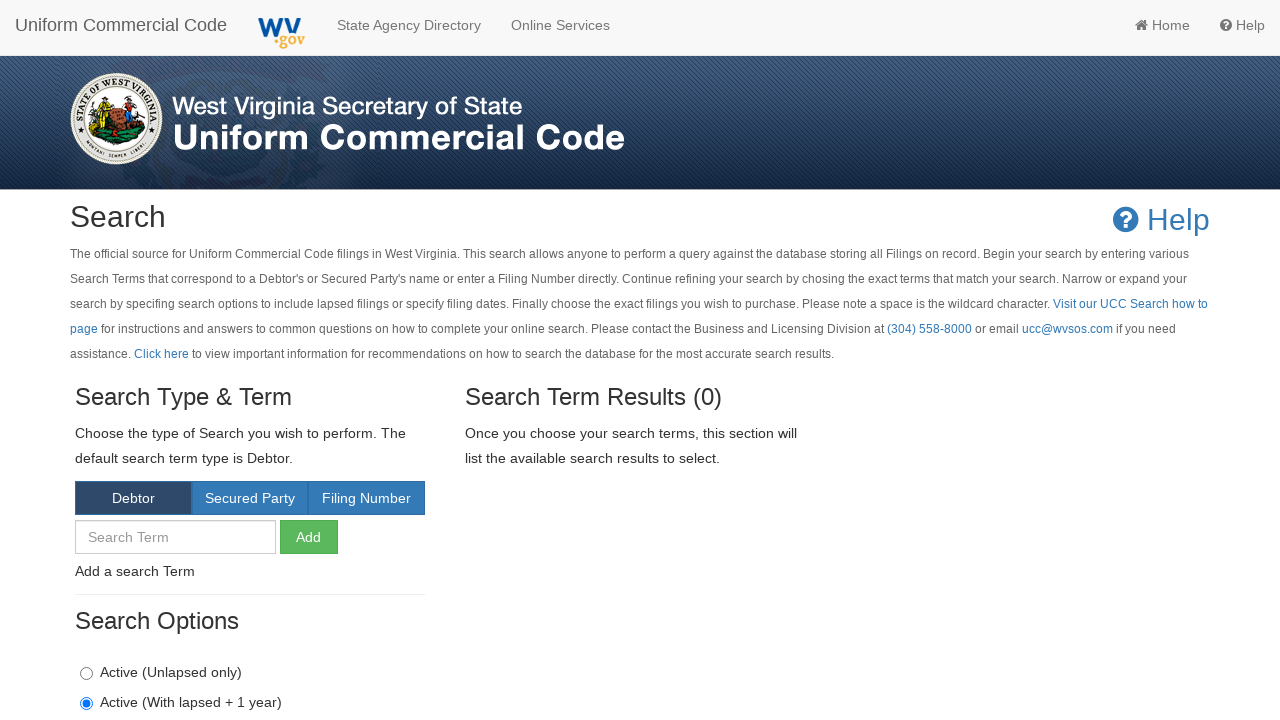

Clicked 'Secured Party Search' button/tab at (250, 498) on xpath=//*[@id="SearchTerms"]/div[1]/div/a[2]
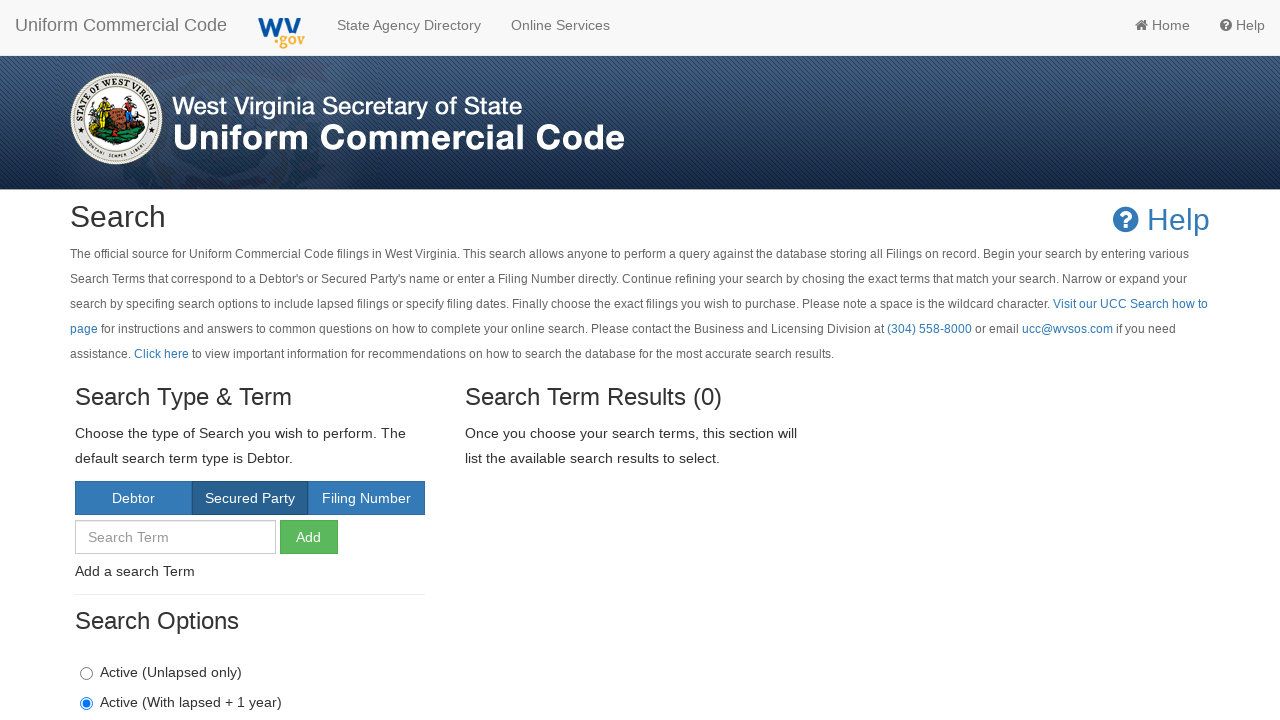

Waited for Secured Party Search interface to load
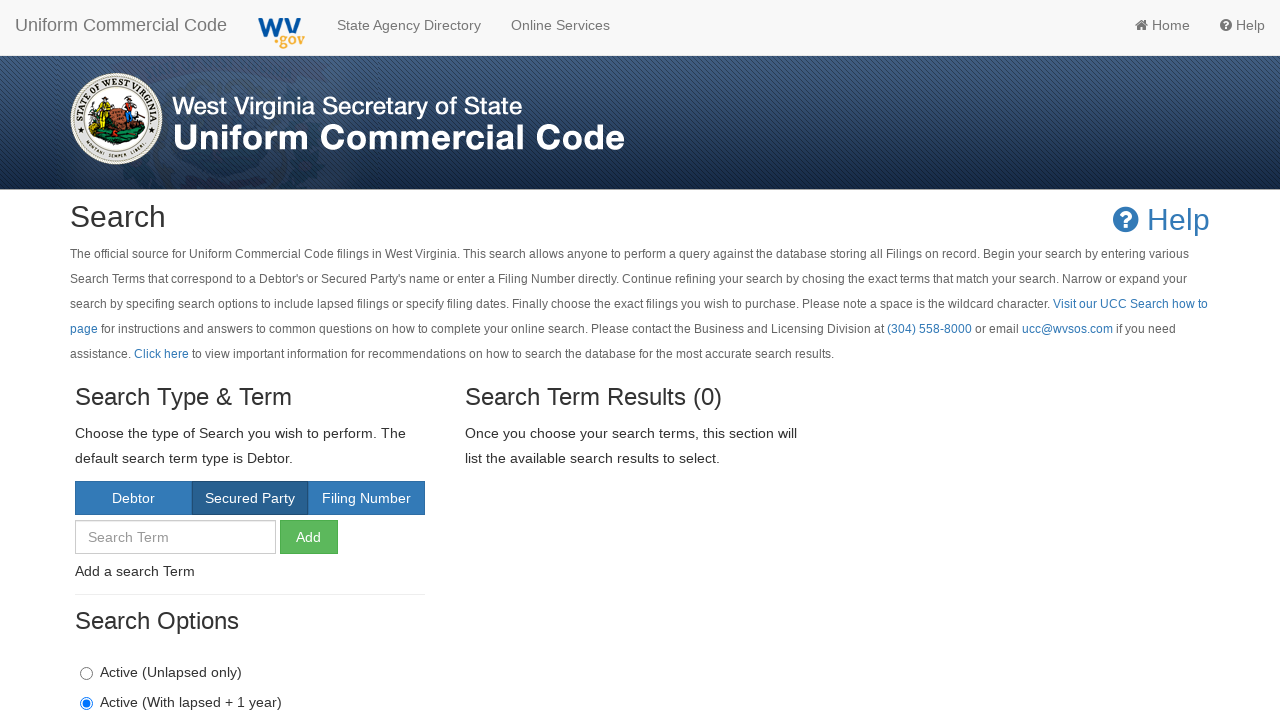

Clicked search option at (161, 672) on xpath=//*[@id="SearchOptions"]/div[1]/label
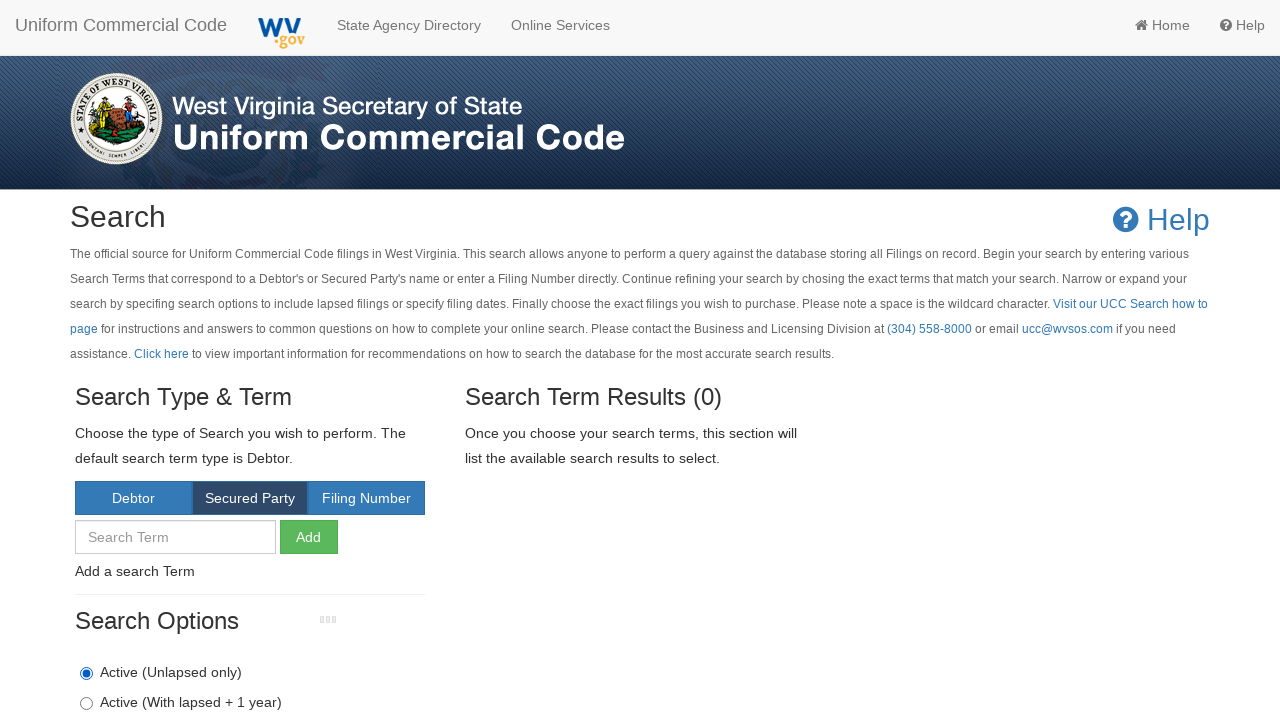

Waited for search option to be selected
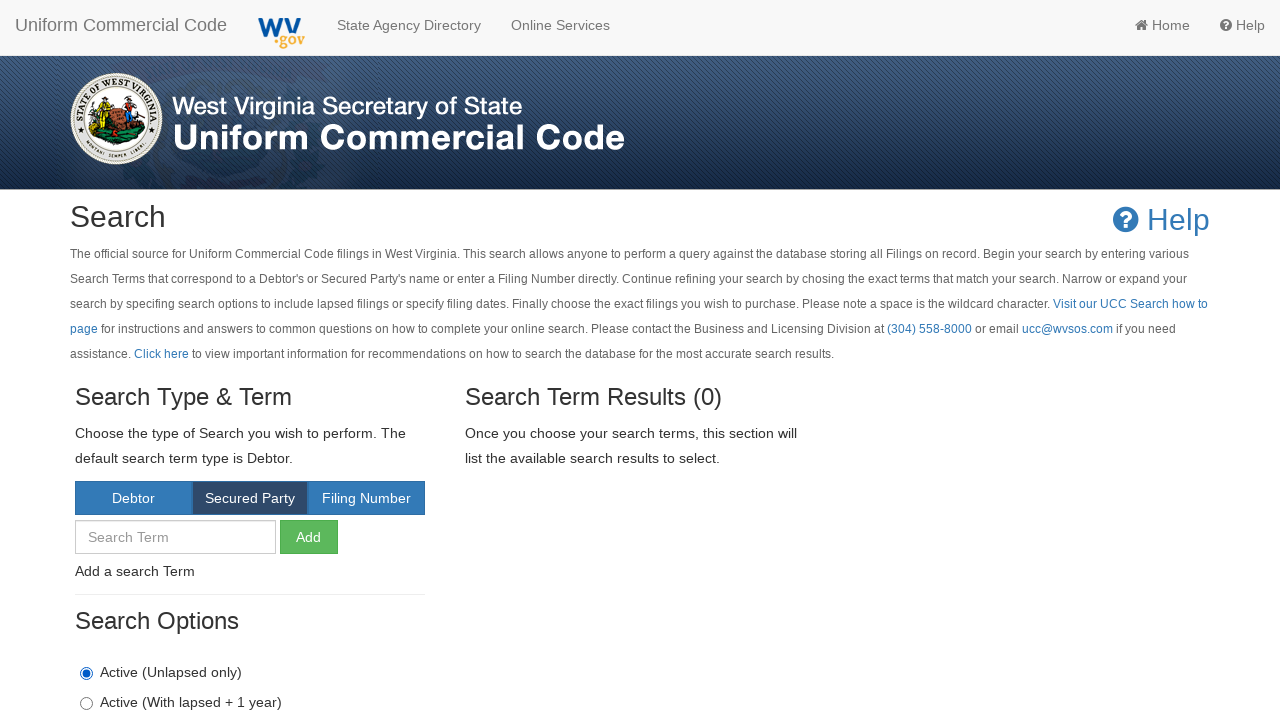

Clicked 'From Date' field to open datepicker at (250, 360) on #txtFromDate
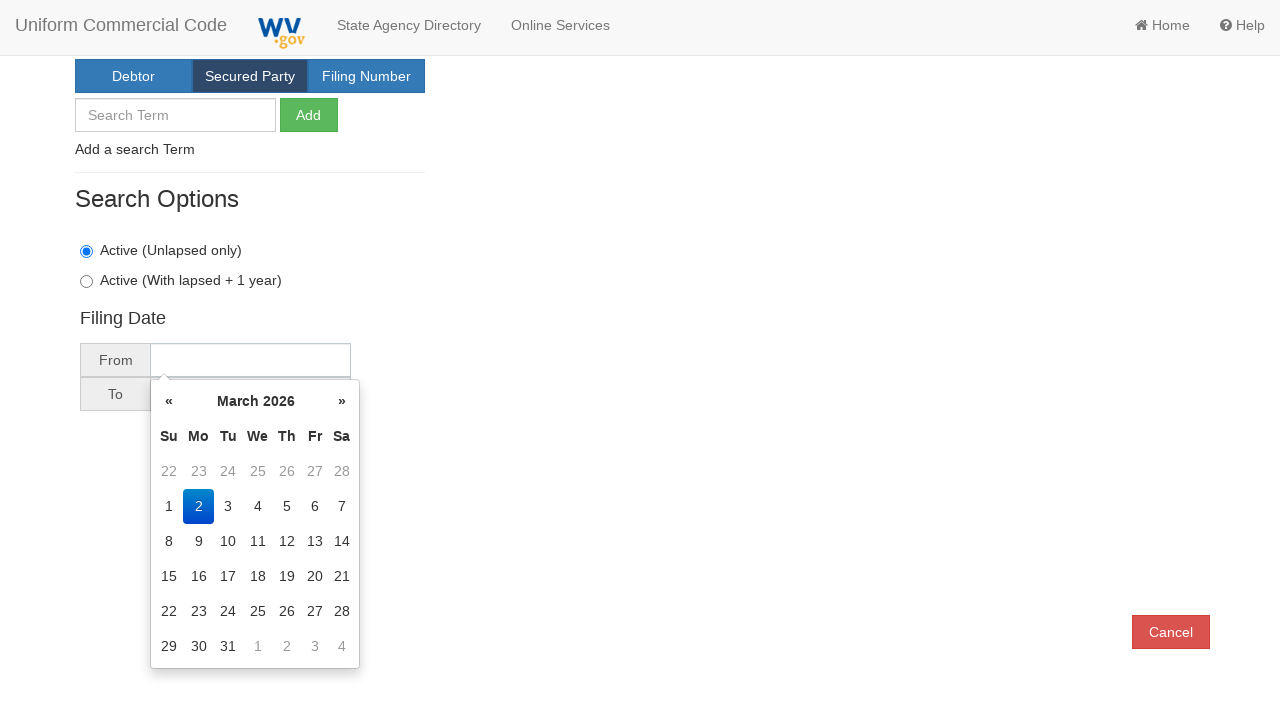

Waited for datepicker to open
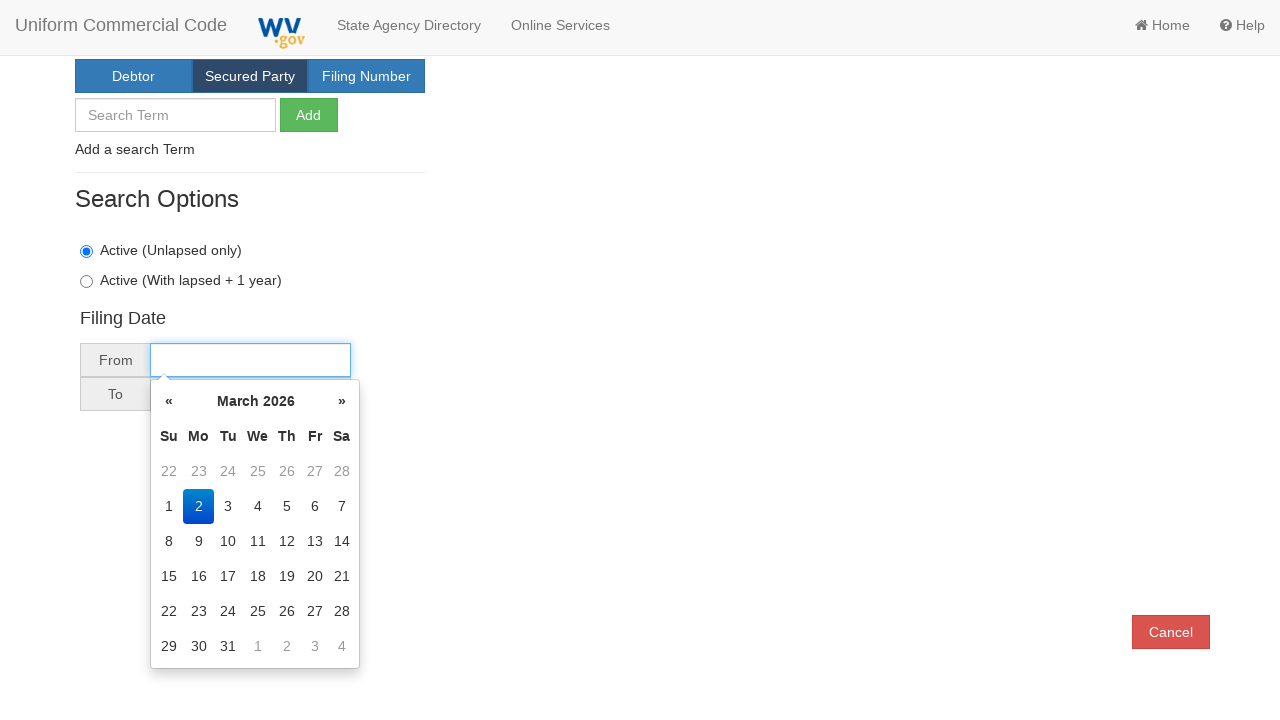

Clicked previous month button in datepicker at (169, 402) on .datepicker-days .prev
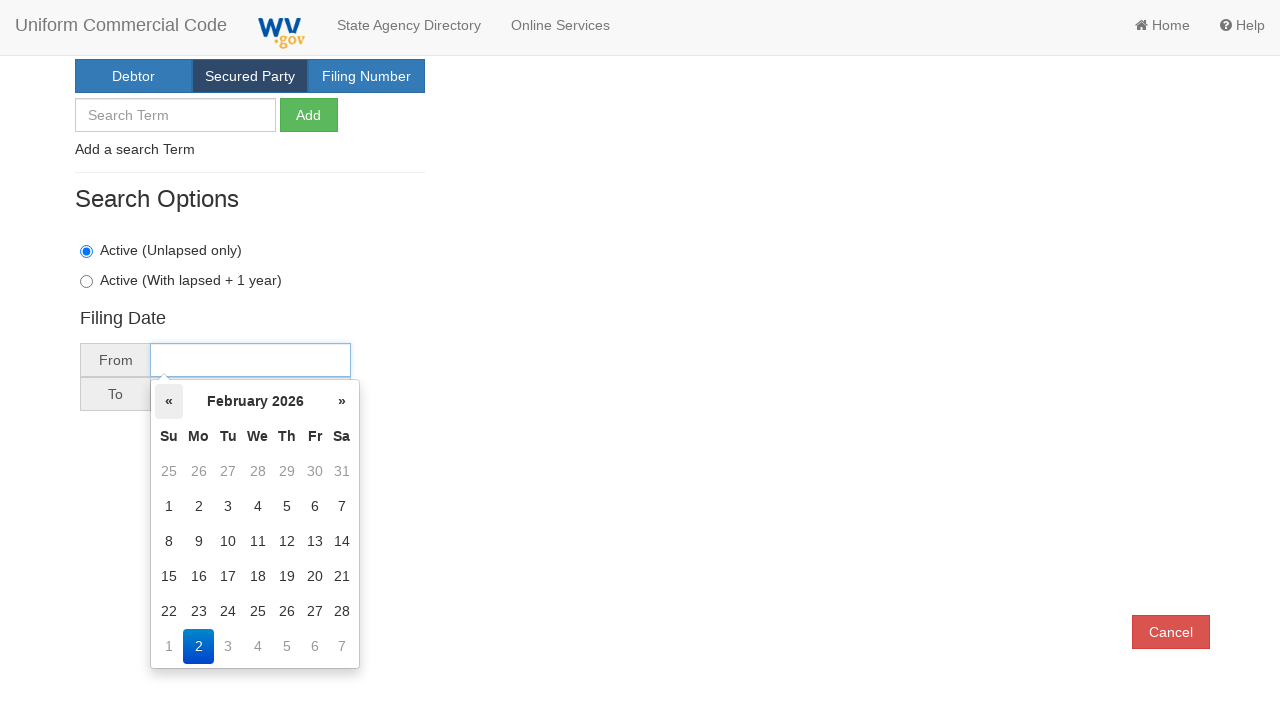

Waited for datepicker to navigate to previous month
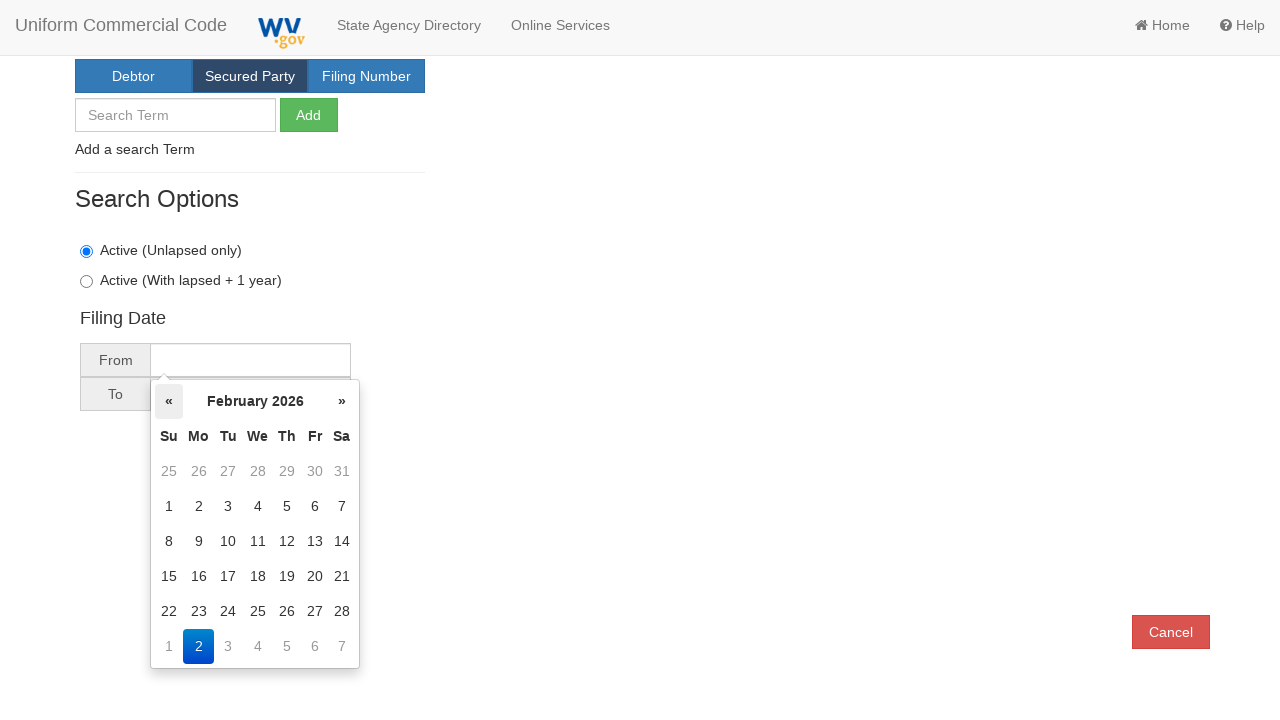

Selected day 15 from the datepicker at (169, 576) on .datepicker-days td.day:not(.old):not(.new):has-text("15")
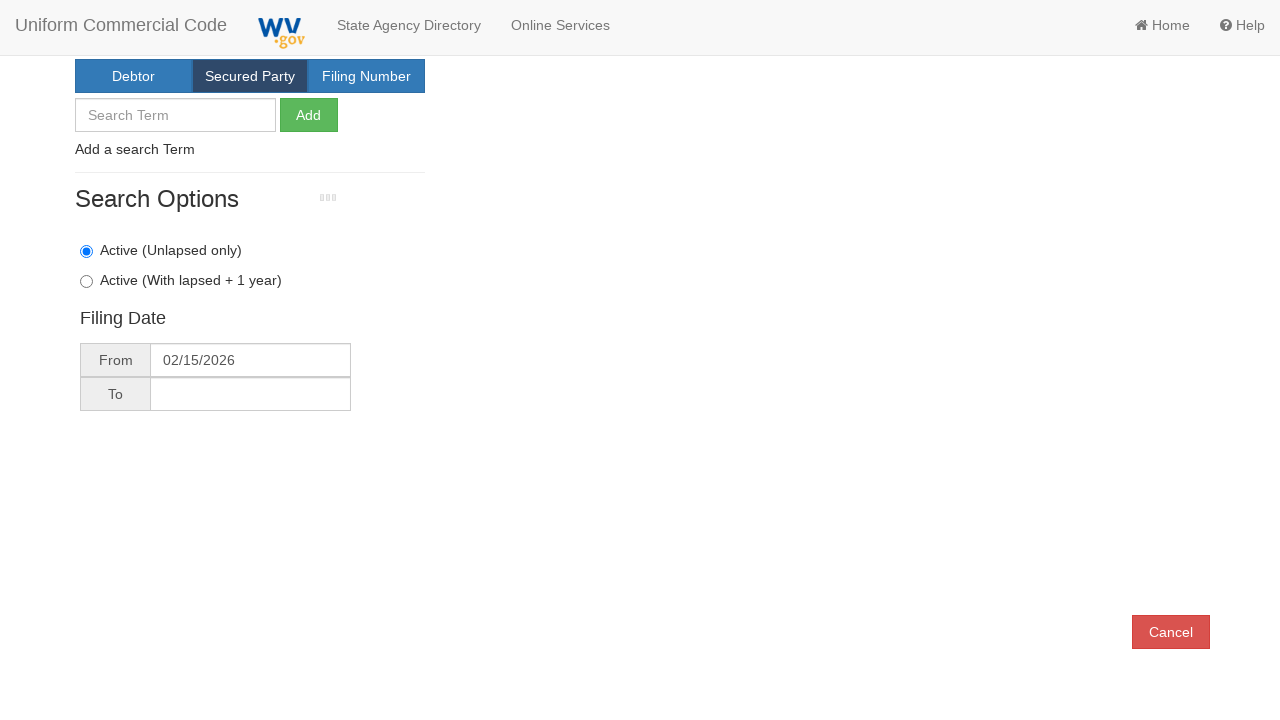

Waited for date selection to complete
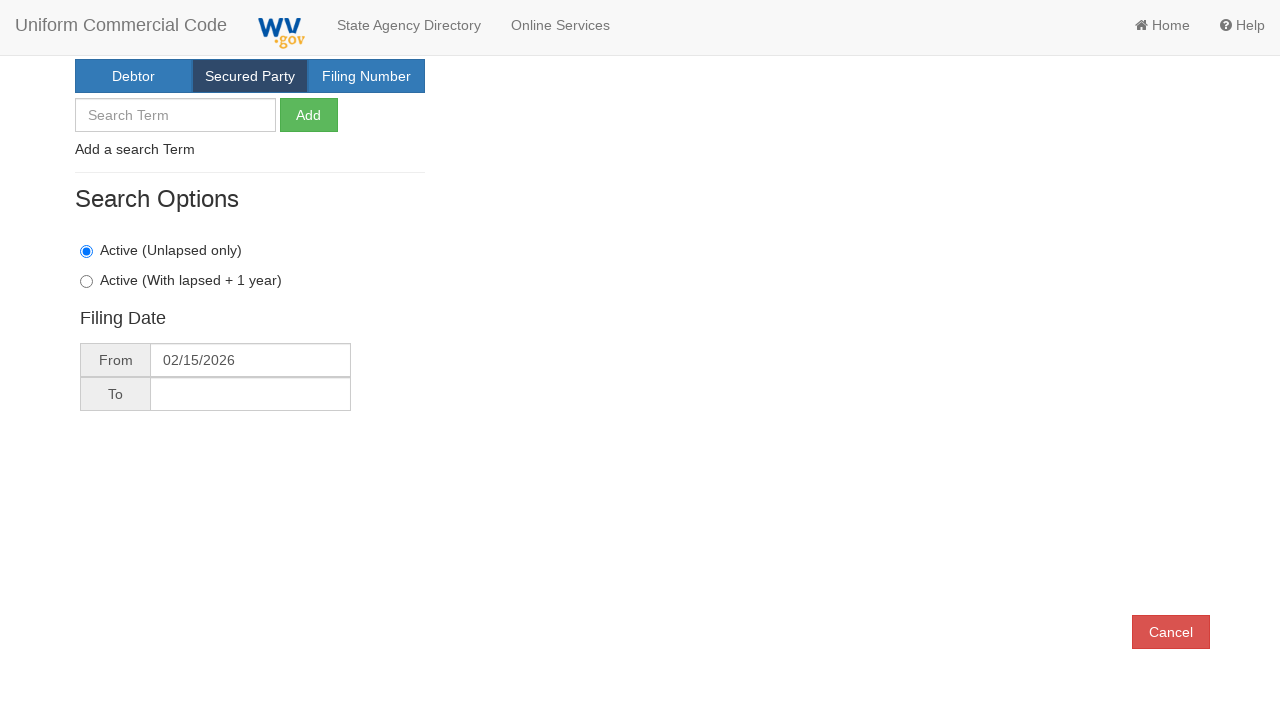

Filled search term field with 'WELLS FARGO BANK' on #searchTerm
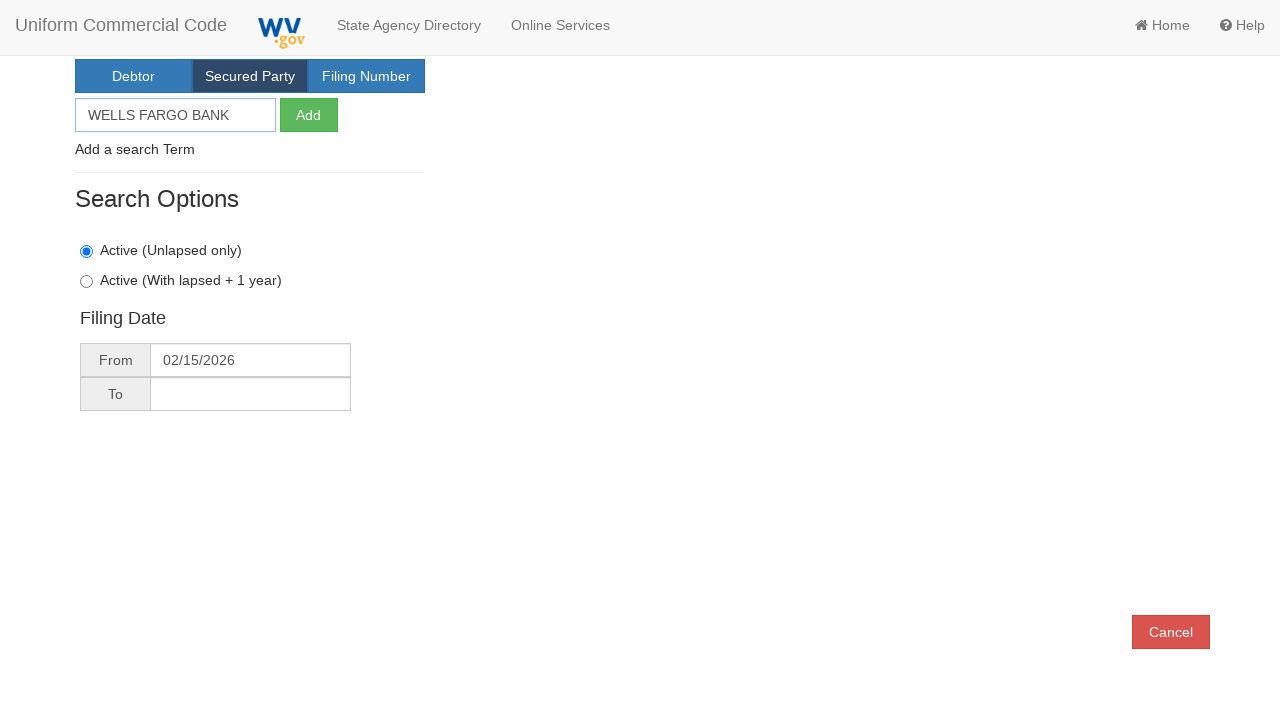

Waited for search term input to complete
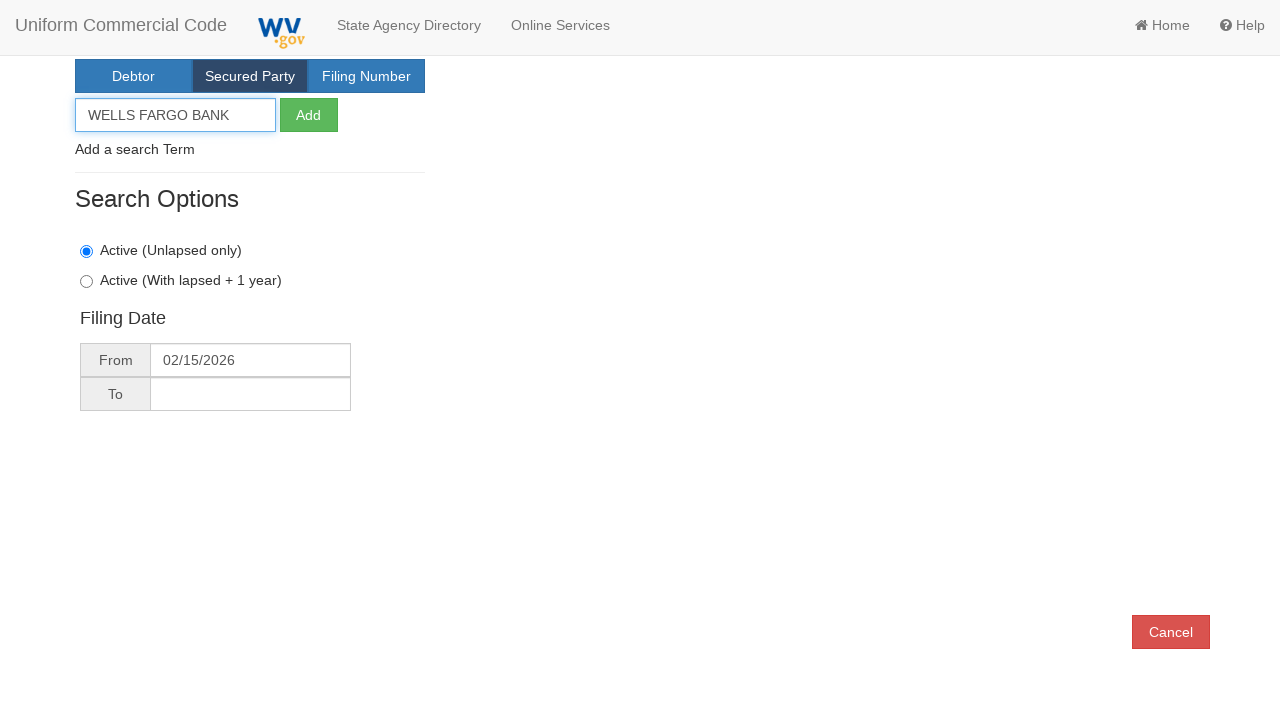

Clicked add button to add search term at (309, 115) on xpath=//*[@id="SearchTerms"]/div[2]/div/form/button
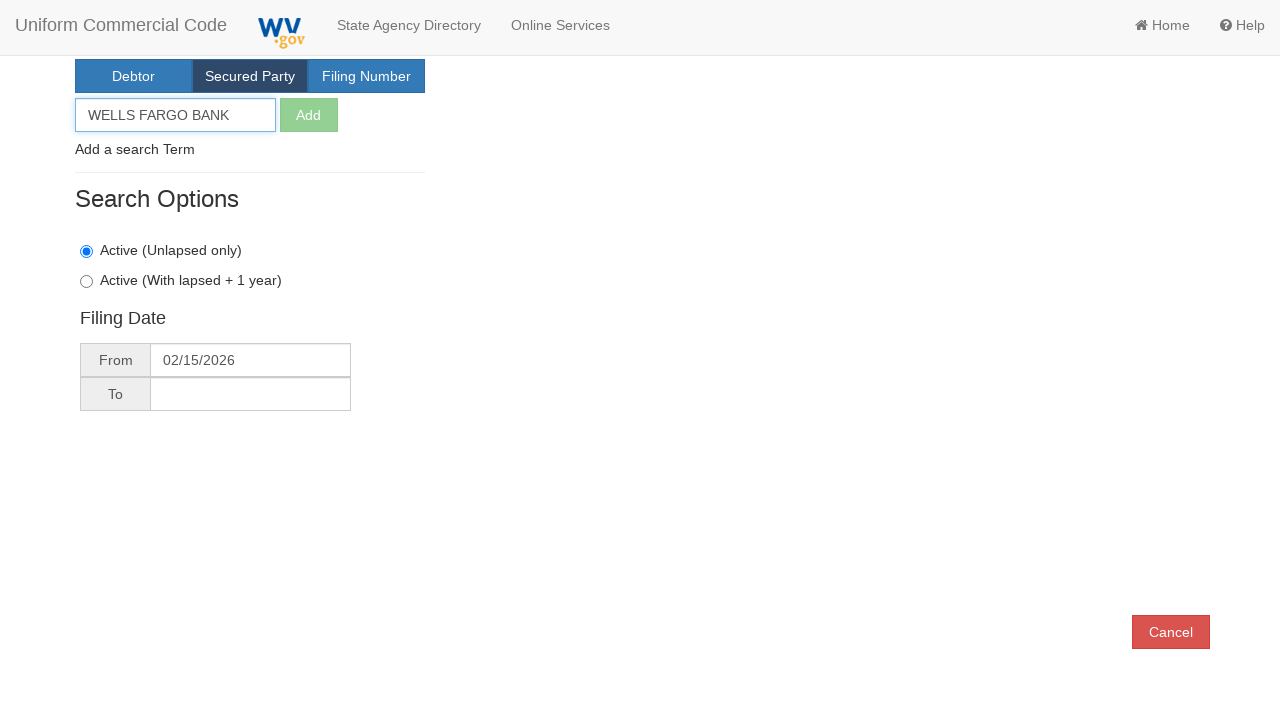

Waited for search to execute and results to load
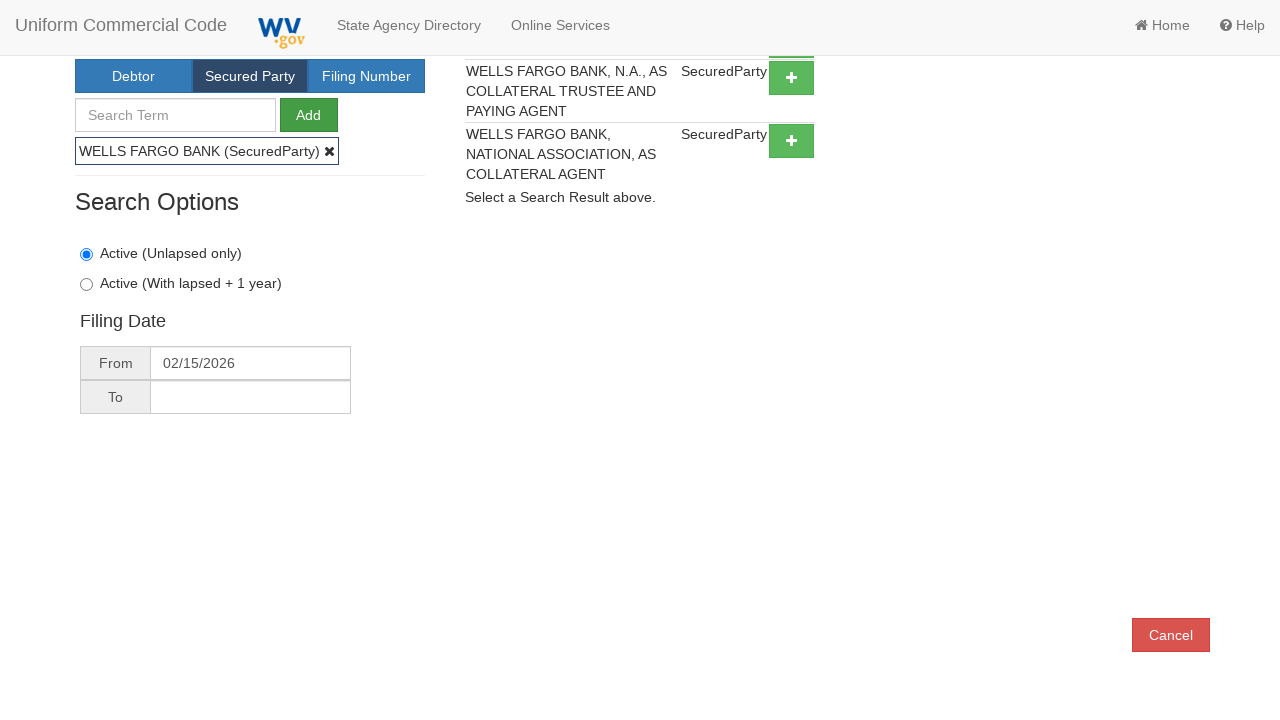

First search result button loaded
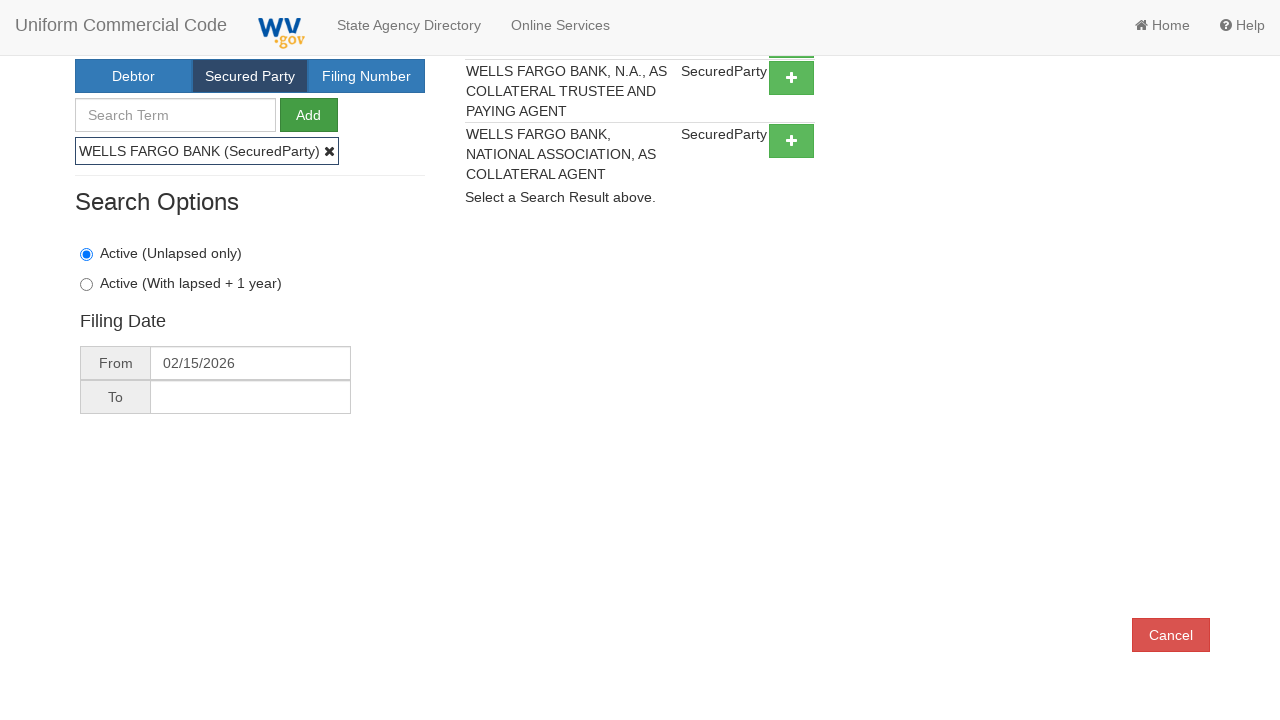

Clicked first search result button at (792, 463) on xpath=//*[@id="tblSearchTermResults"]/tbody/tr/td/button
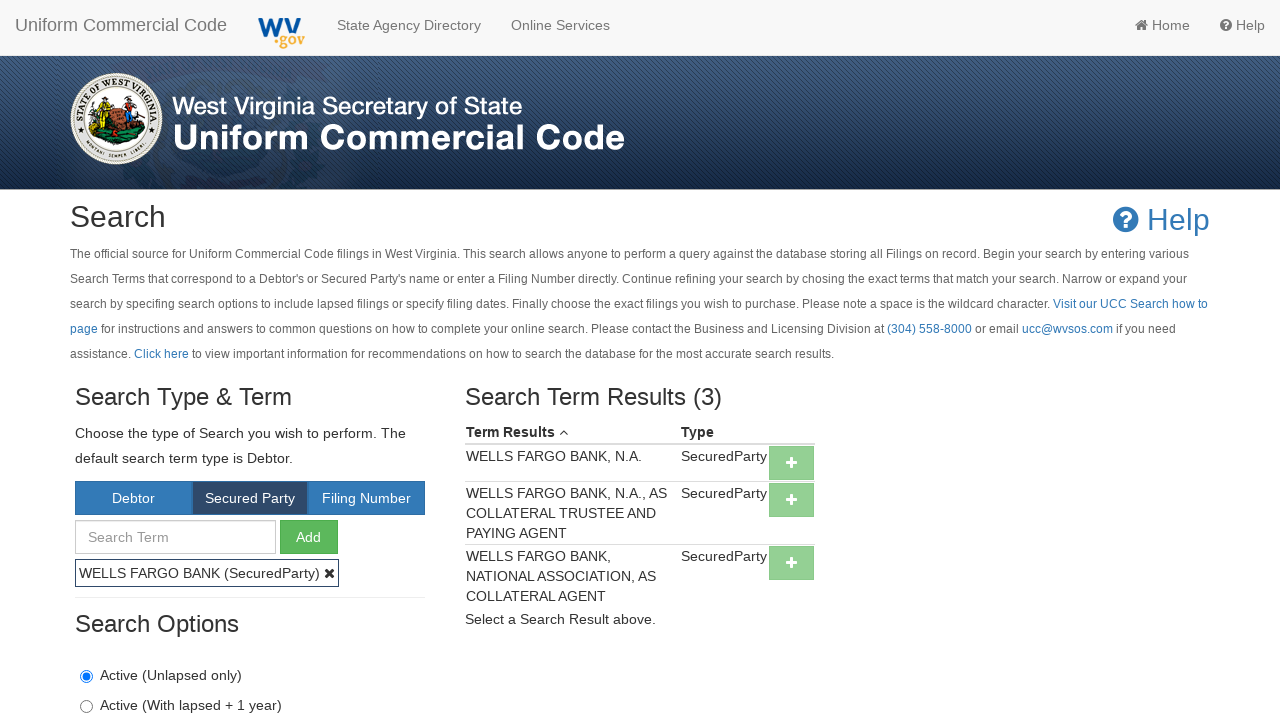

Waited for result details to load
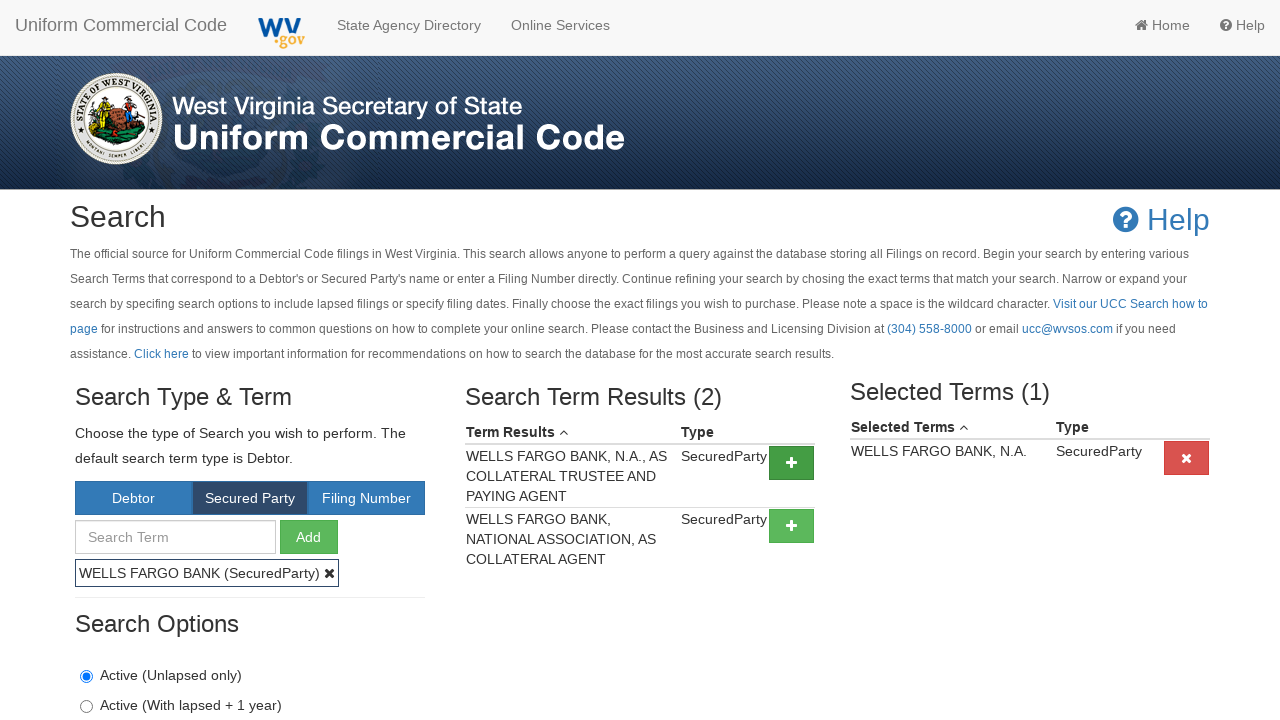

Results table loaded and displayed
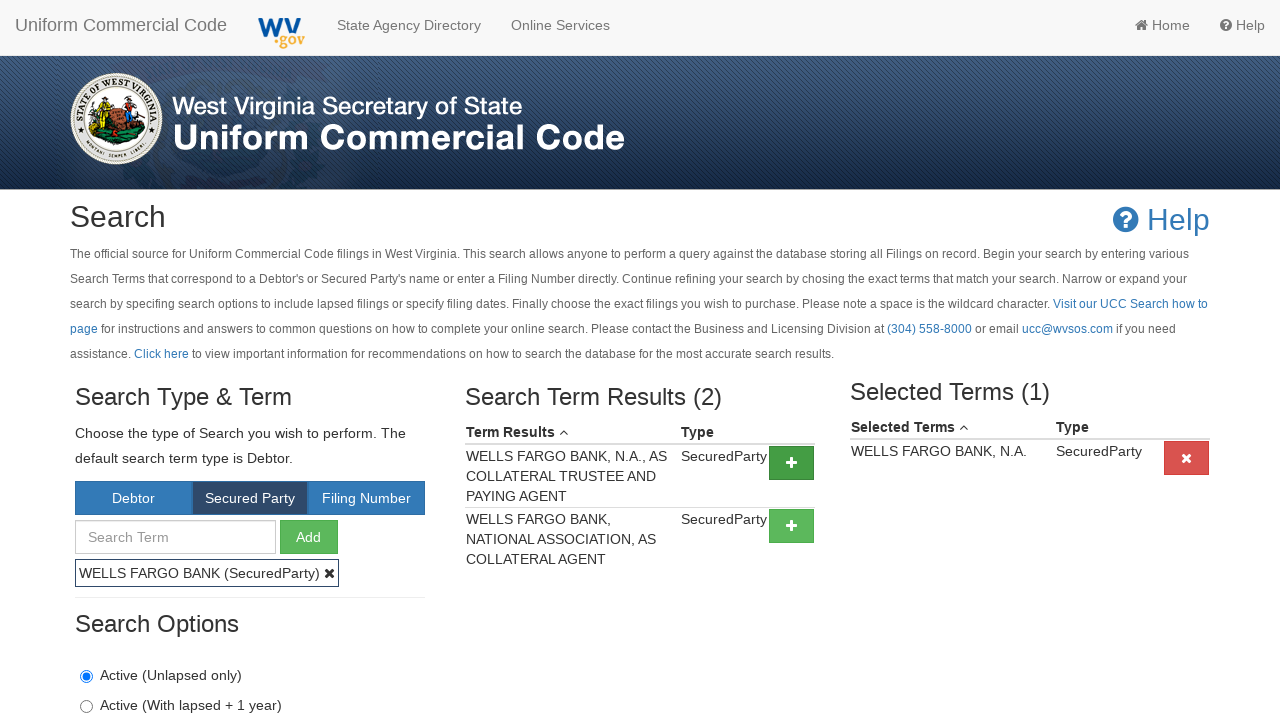

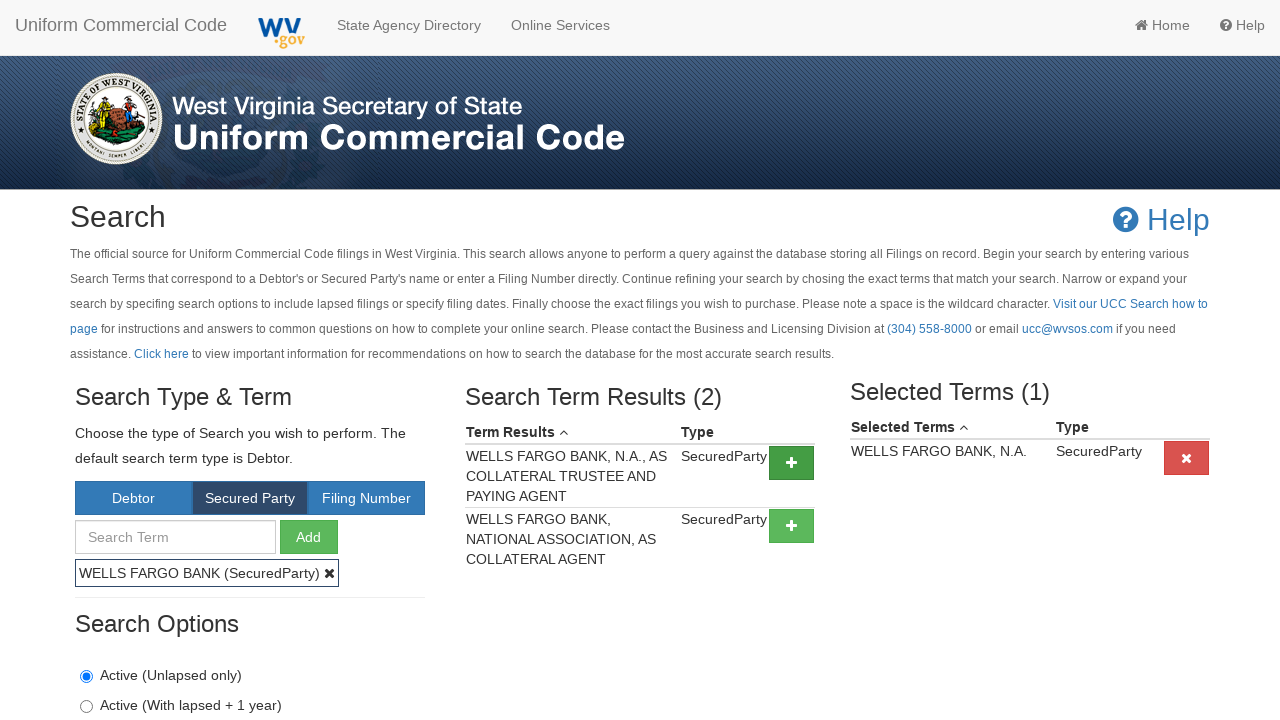